Tests dynamic dropdown functionality for flight booking by selecting origin and destination cities from dependent dropdowns

Starting URL: https://rahulshettyacademy.com/dropdownsPractise/

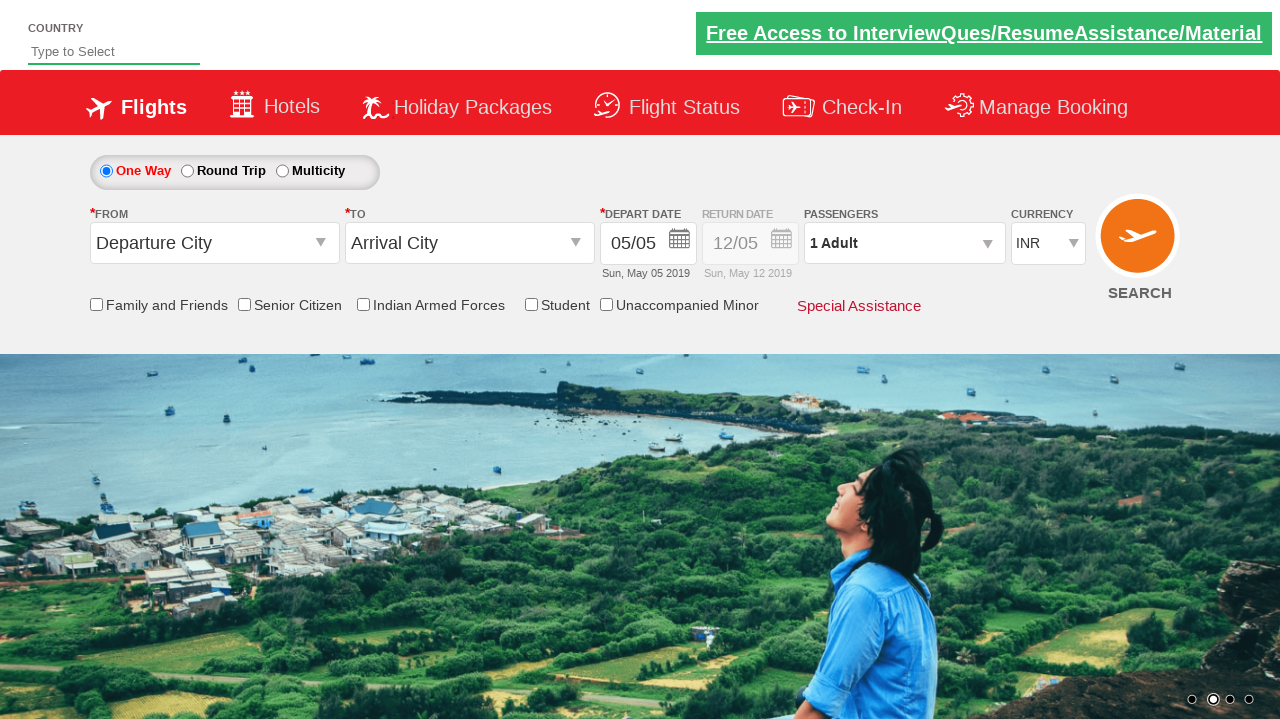

Clicked on origin station dropdown to open it at (214, 243) on #ctl00_mainContent_ddl_originStation1_CTXT
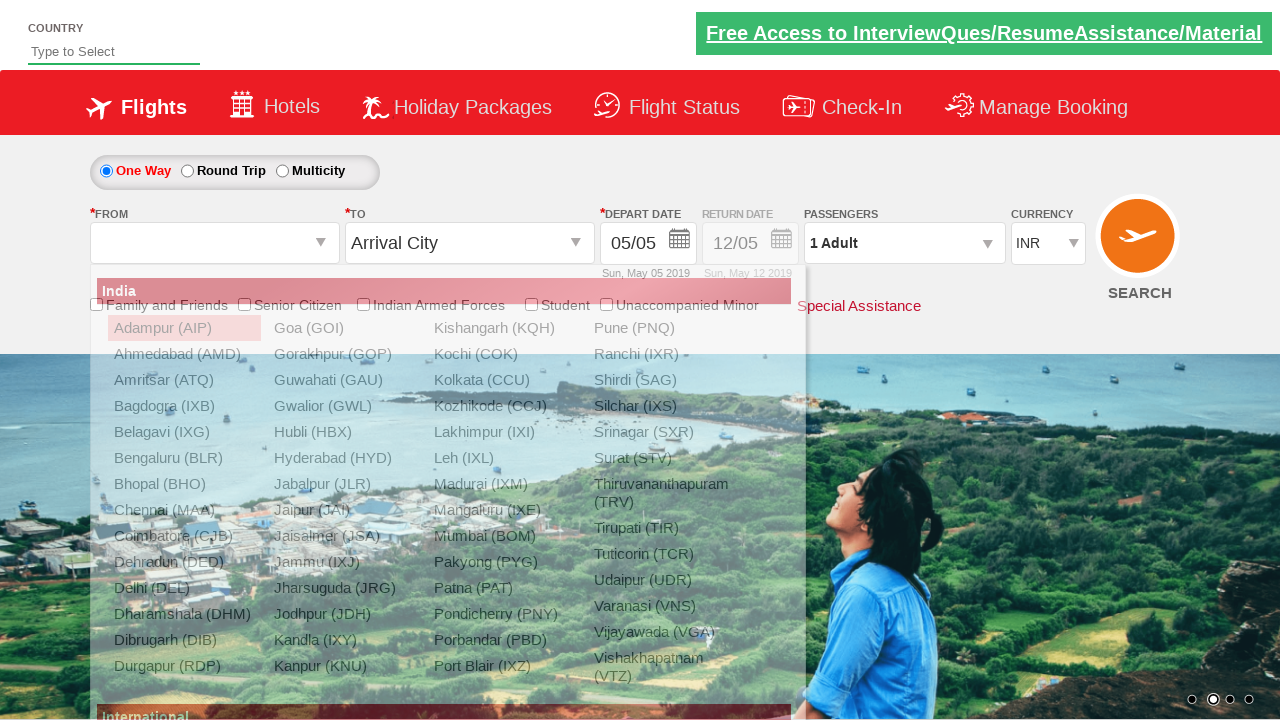

Selected BLR (Bangalore) as the origin city at (184, 458) on a[value='BLR']
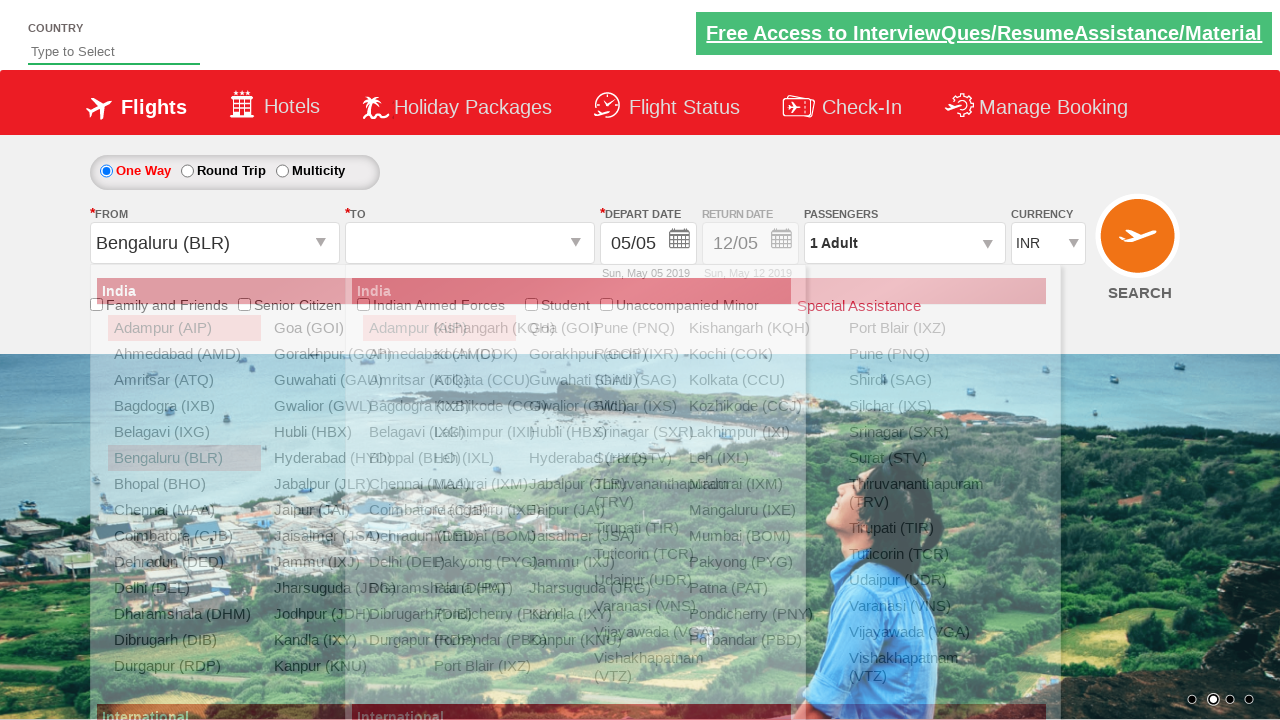

Waited for destination dropdown to update
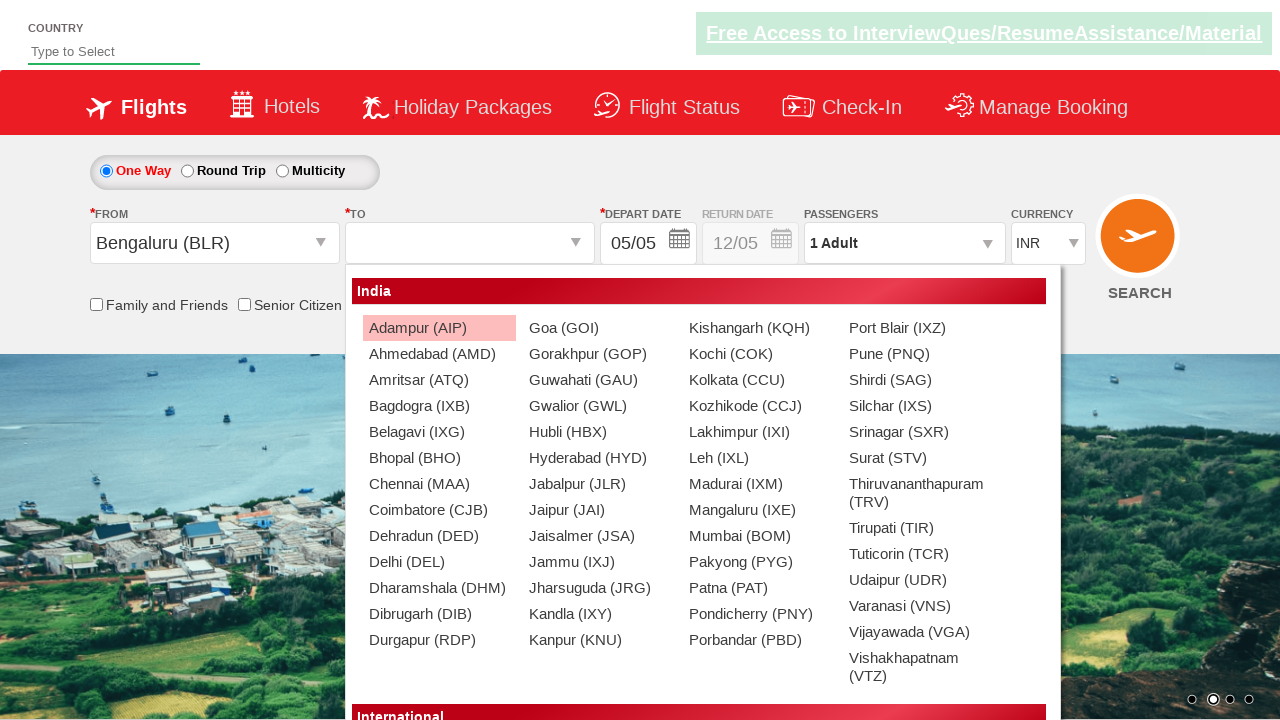

Selected MAA (Chennai) as the destination city at (439, 484) on div#glsctl00_mainContent_ddl_destinationStation1_CTNR a[value='MAA']
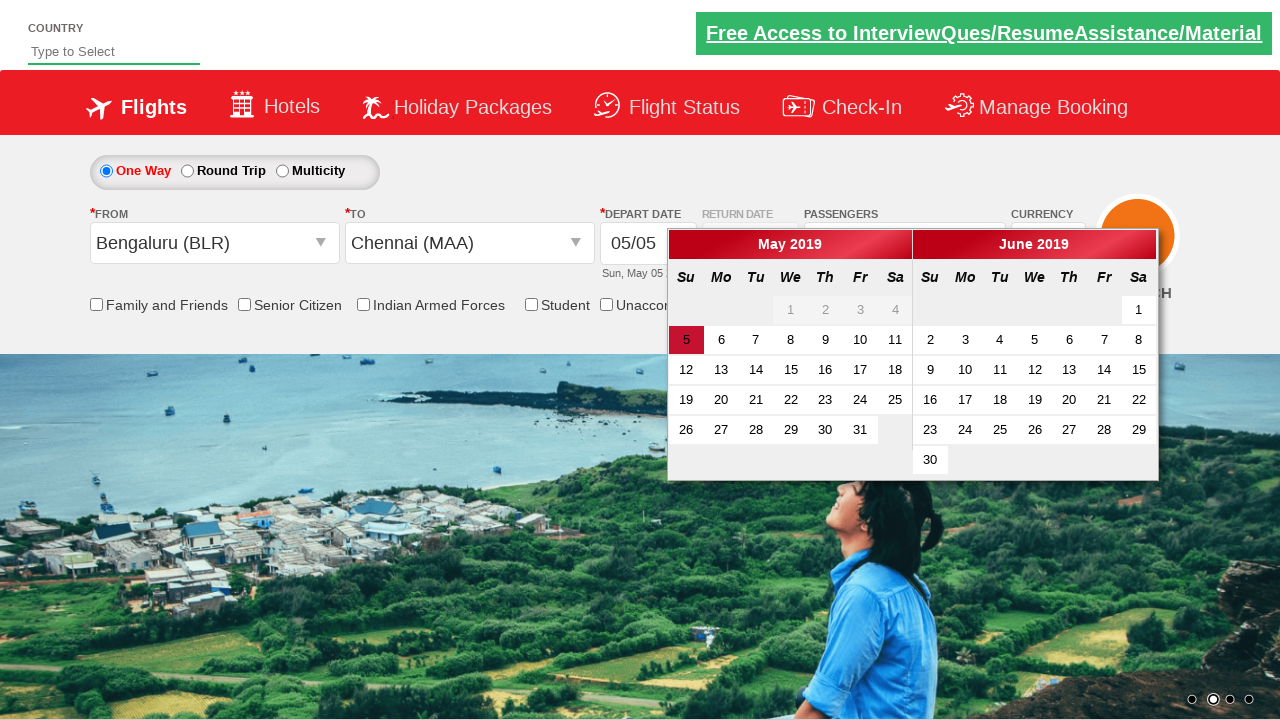

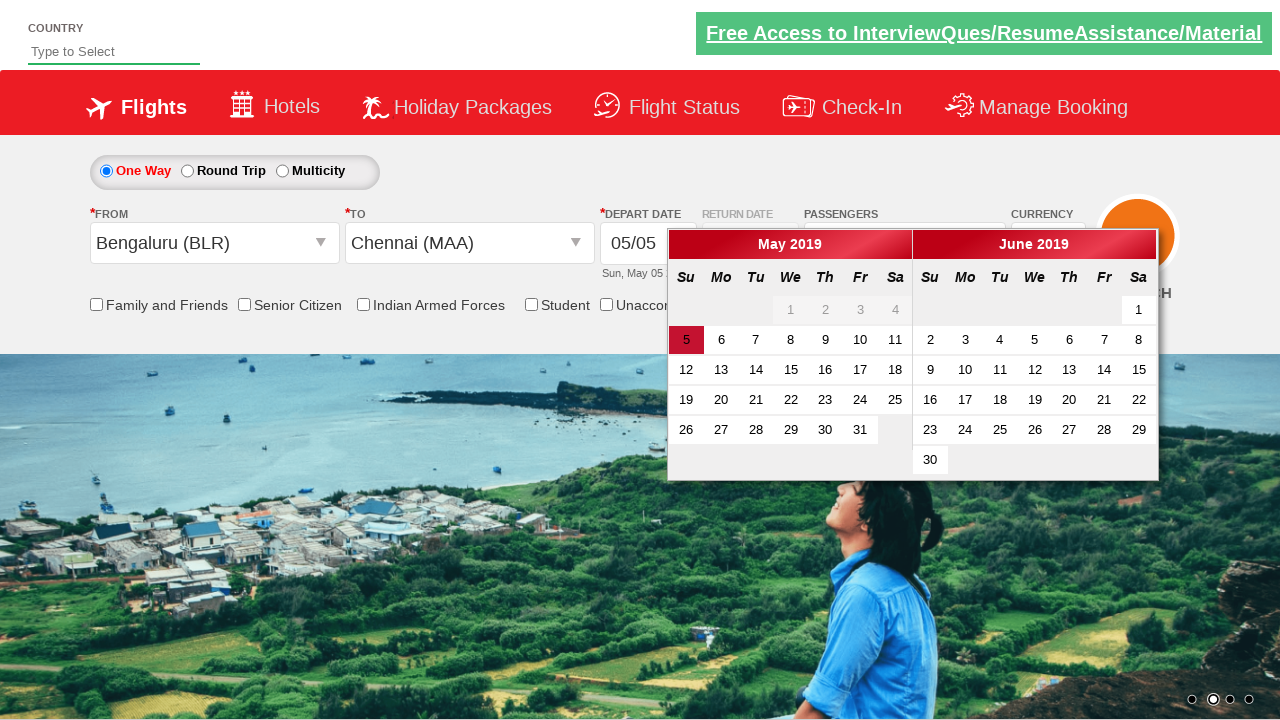